Tests tooltip functionality by hovering over a button to reveal a tooltip, capturing the tooltip text, and then entering that text into an input field.

Starting URL: https://demoqa.com/tool-tips

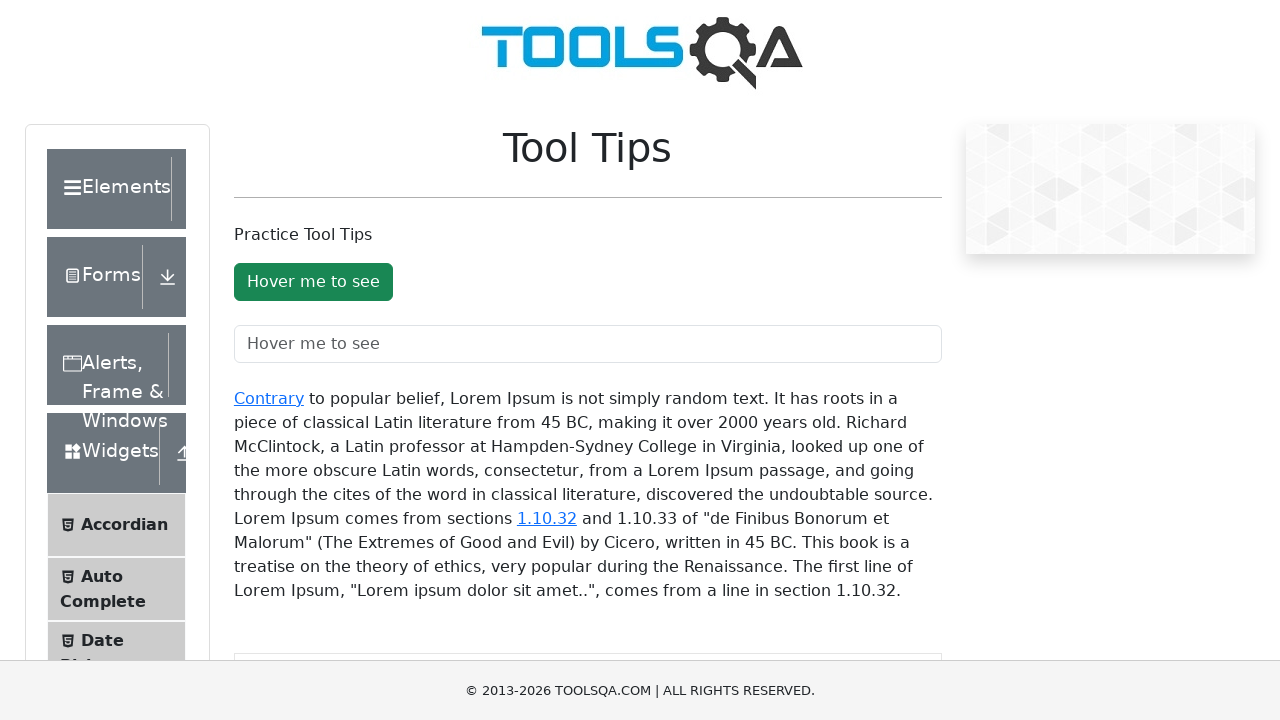

Hovered over tooltip button to reveal tooltip at (313, 282) on button#toolTipButton
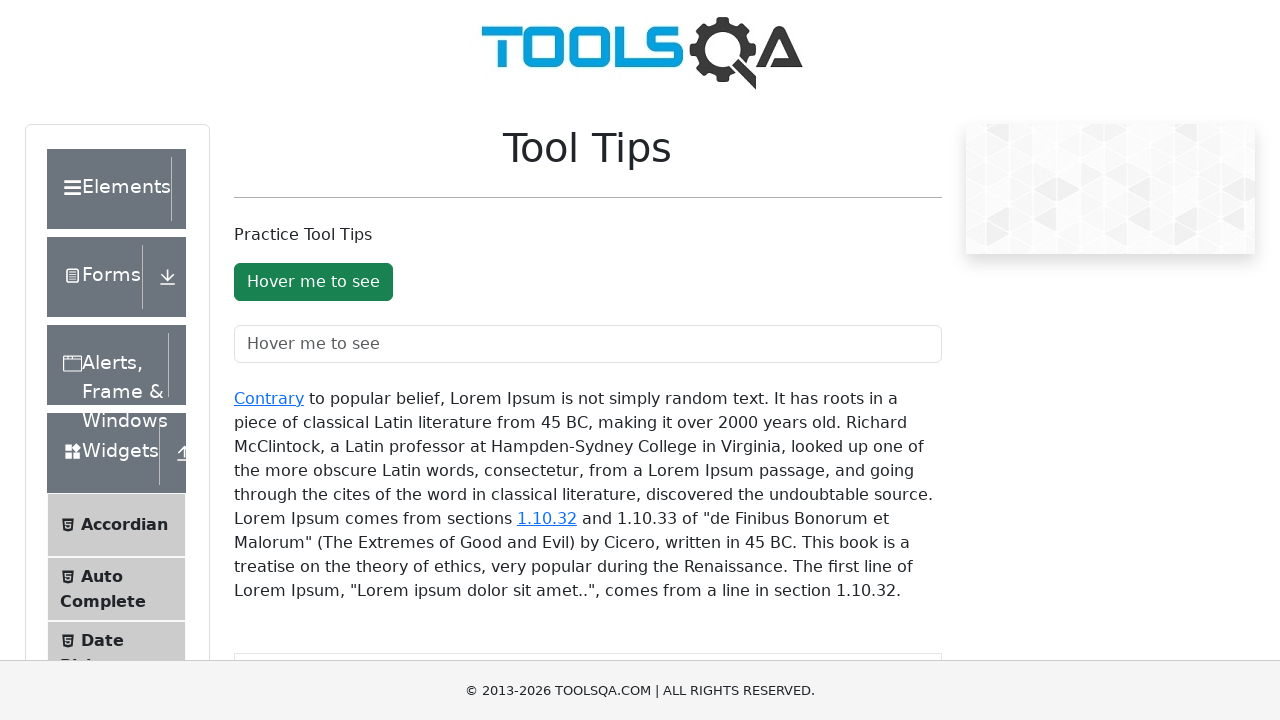

Tooltip appeared after hovering
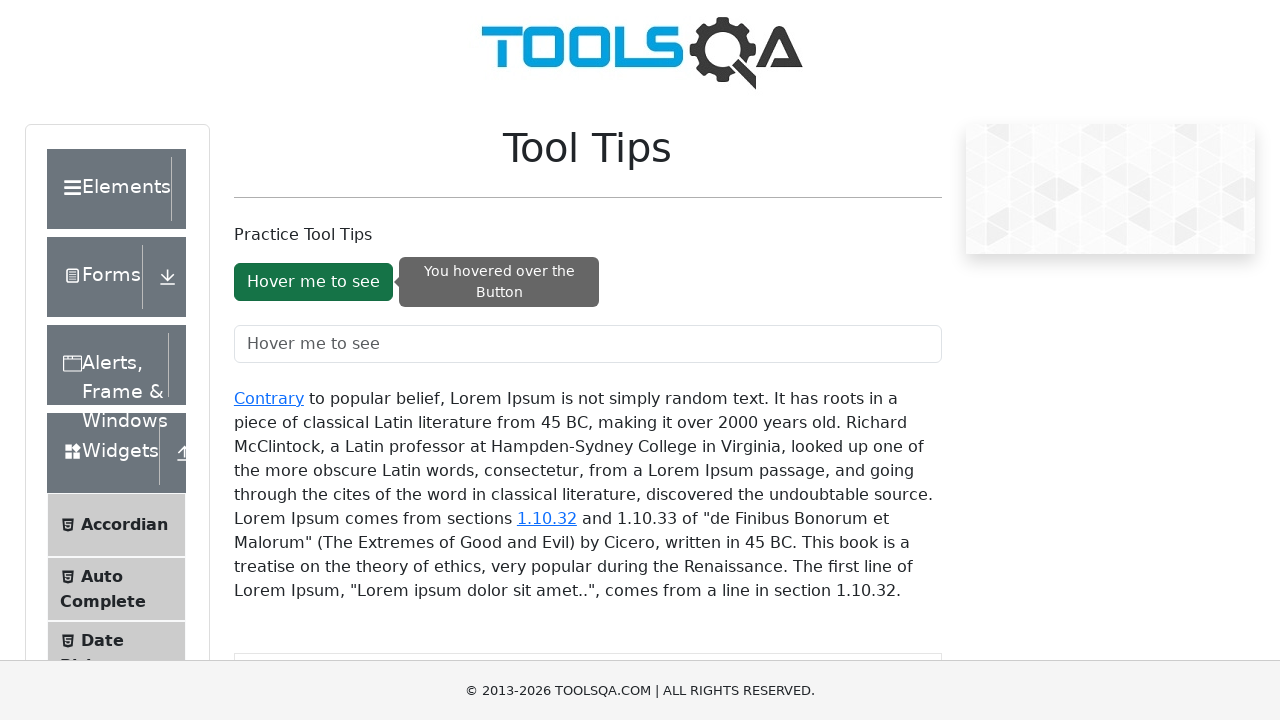

Captured tooltip text: 'You hovered over the Button'
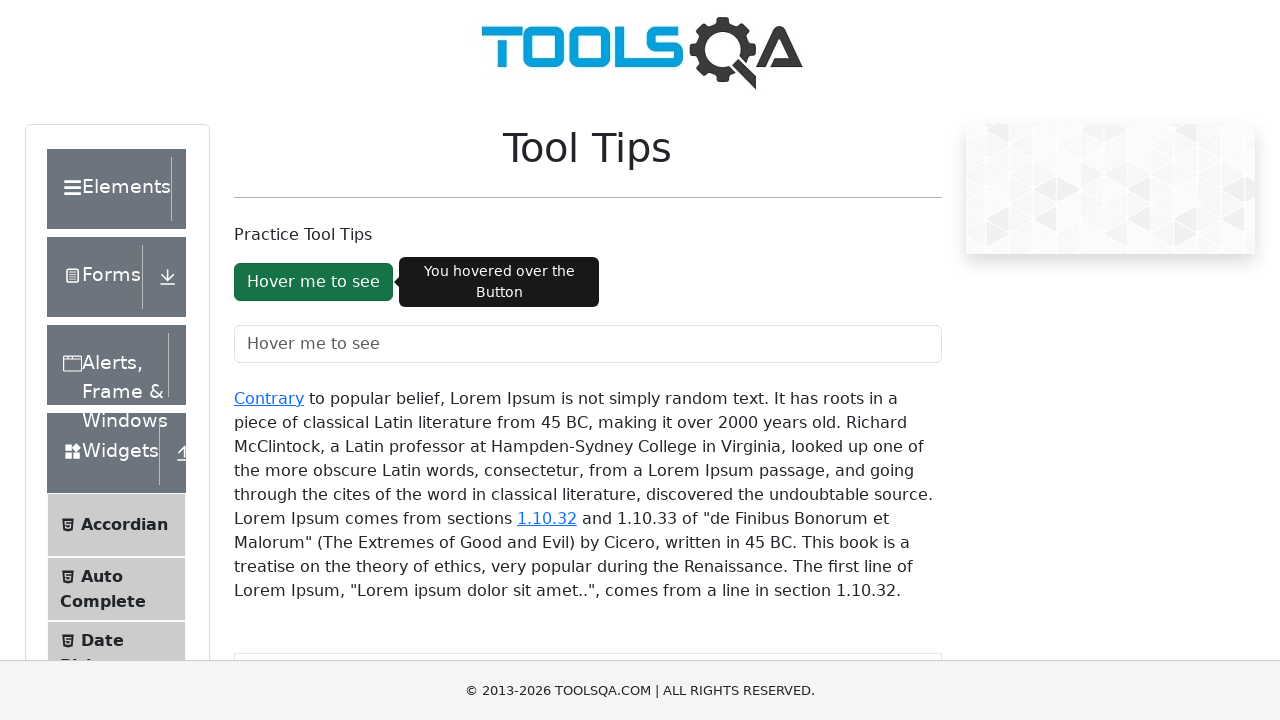

Entered tooltip text into input field on input#toolTipTextField
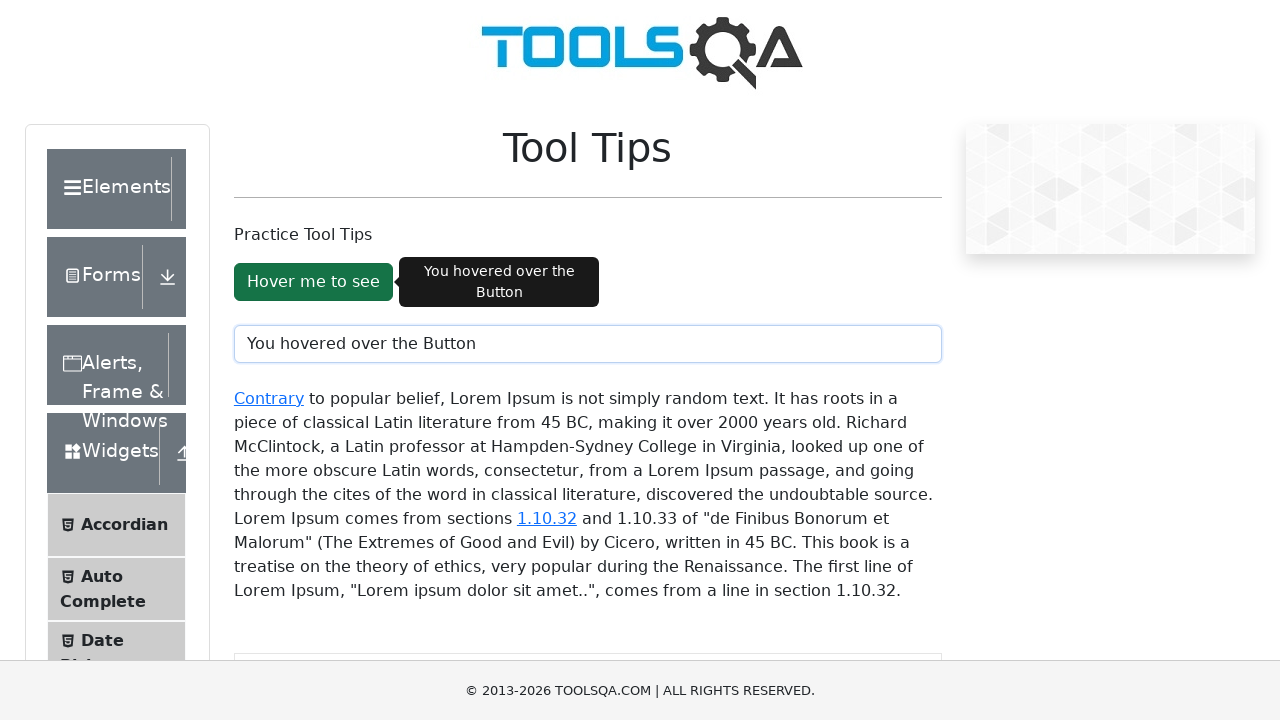

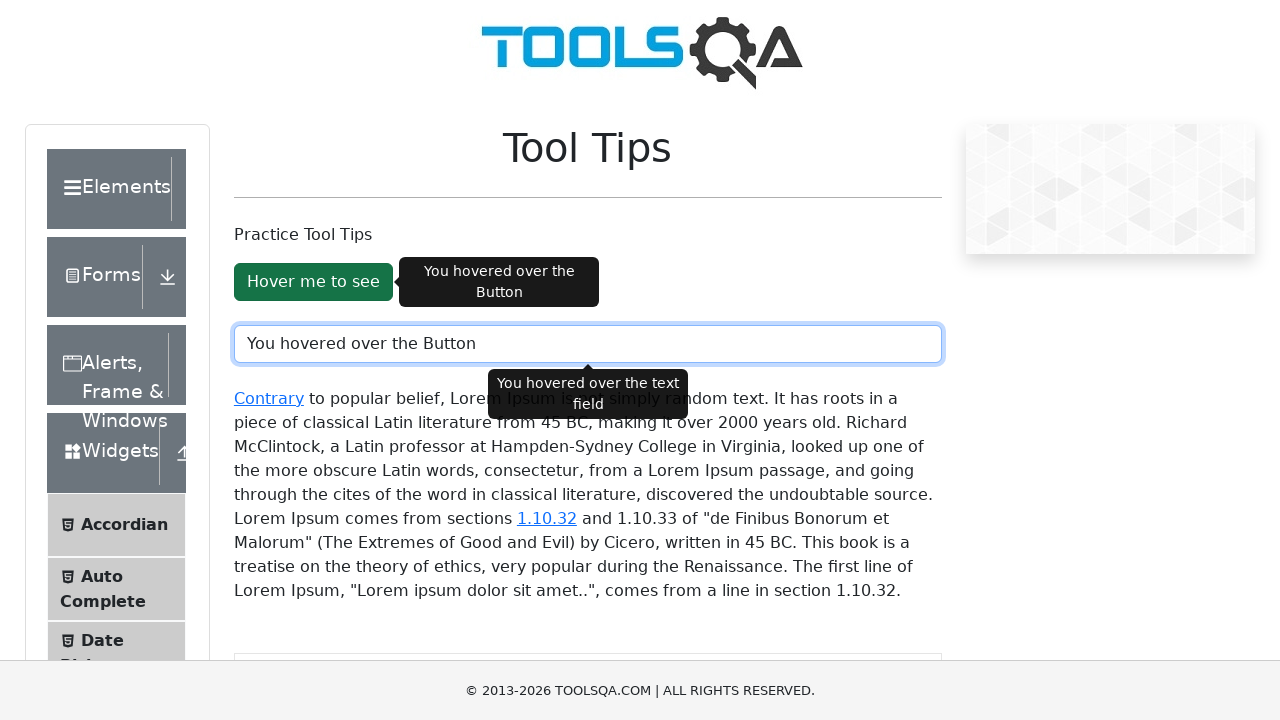